Tests navigation by clicking links in the footer section, opening each link in a new tab, and verifying the pages load by checking their titles

Starting URL: http://qaclickacademy.com/practice.php

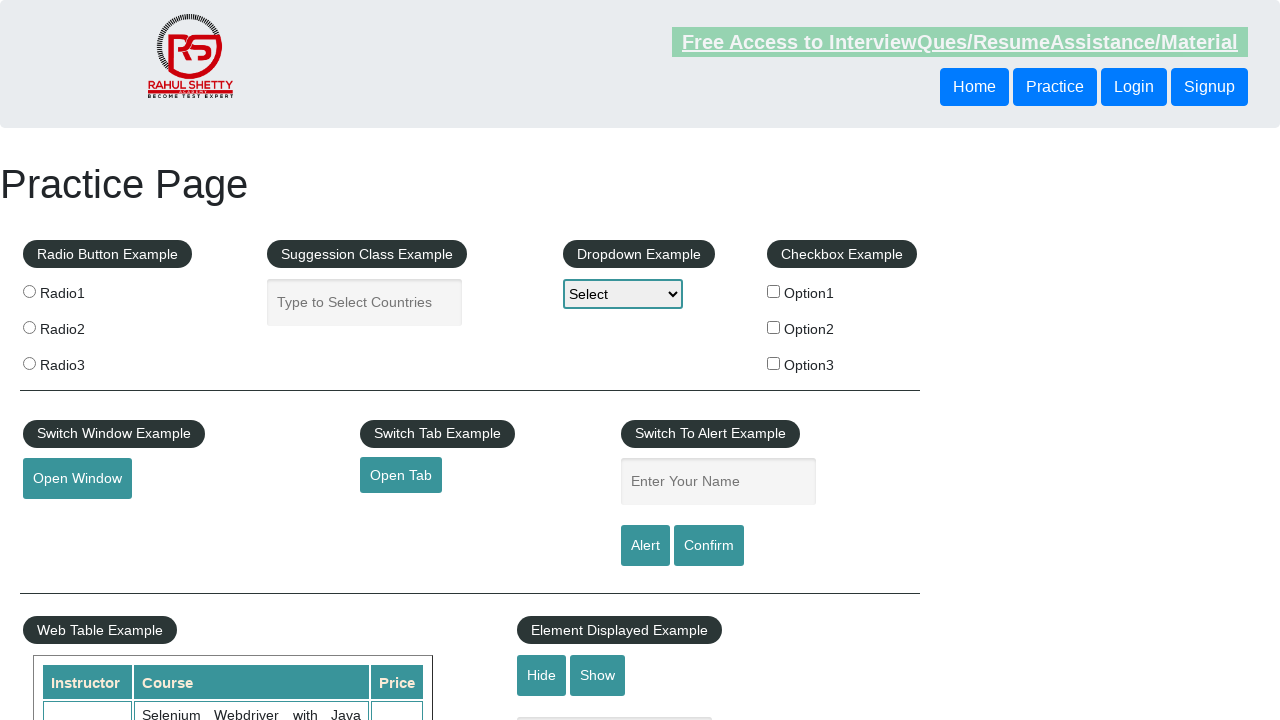

Waited for footer section to load
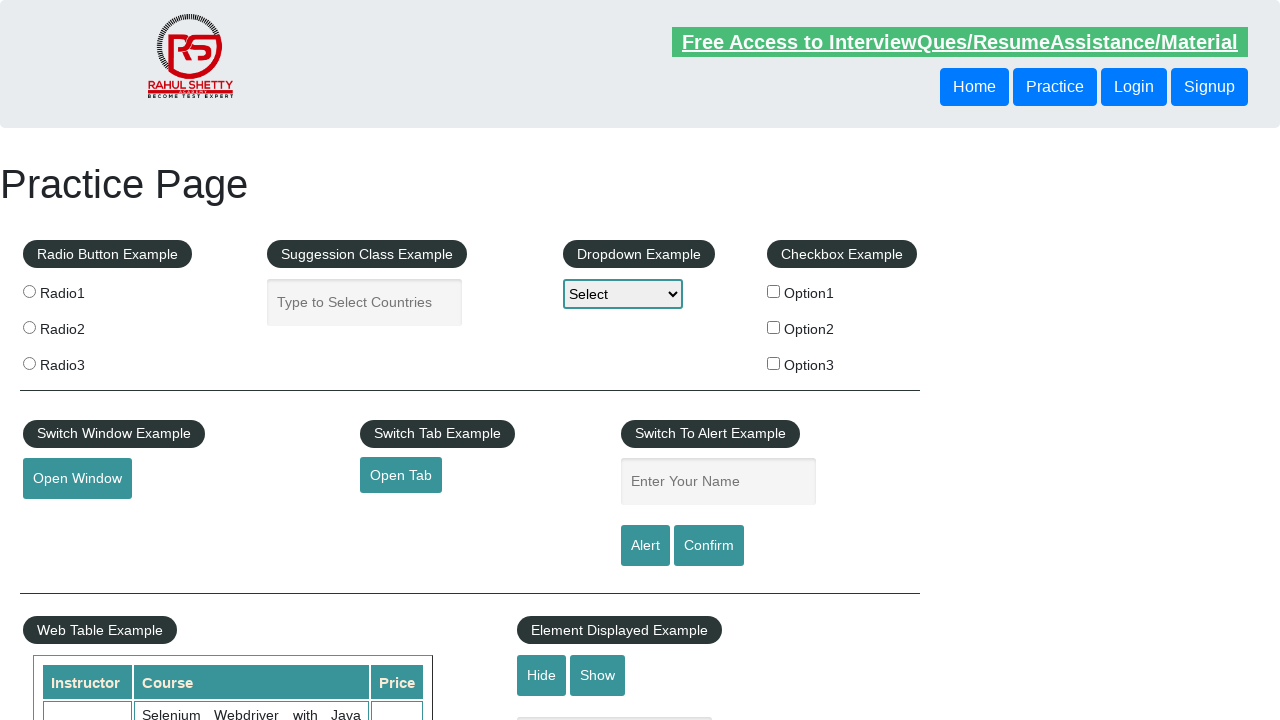

Located footer section
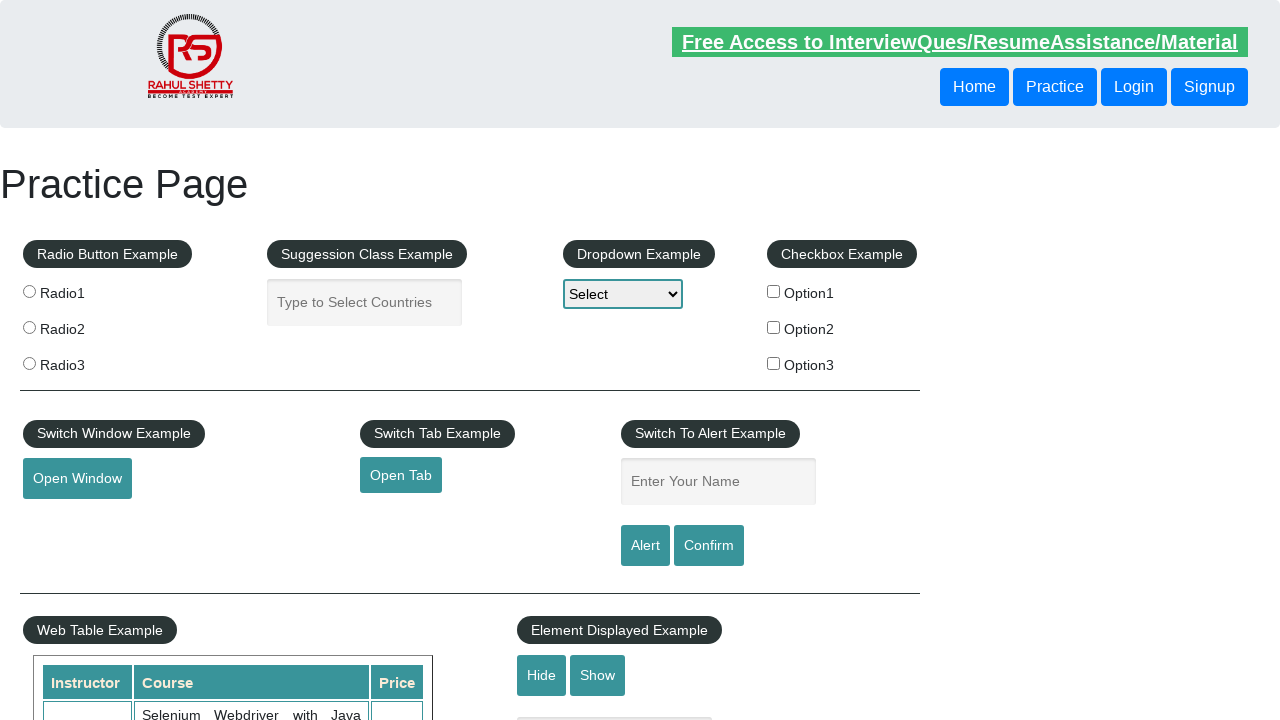

Located first column of footer links
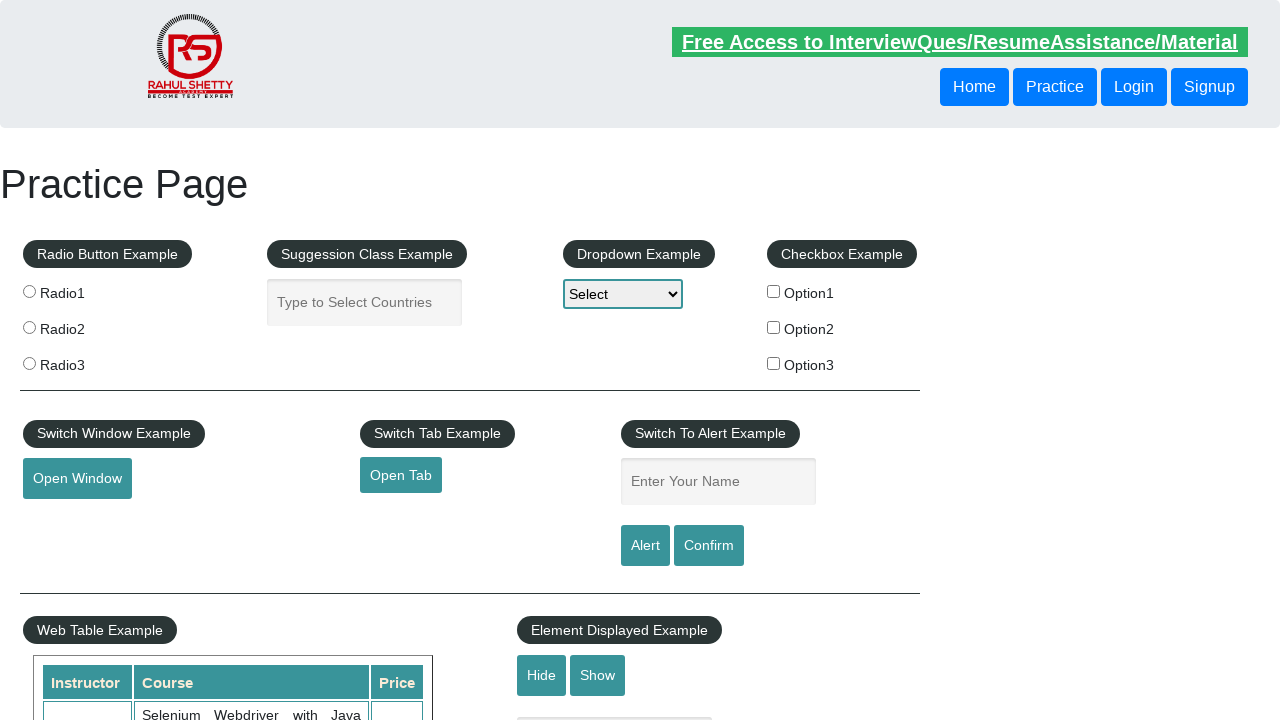

Found 5 links in footer column
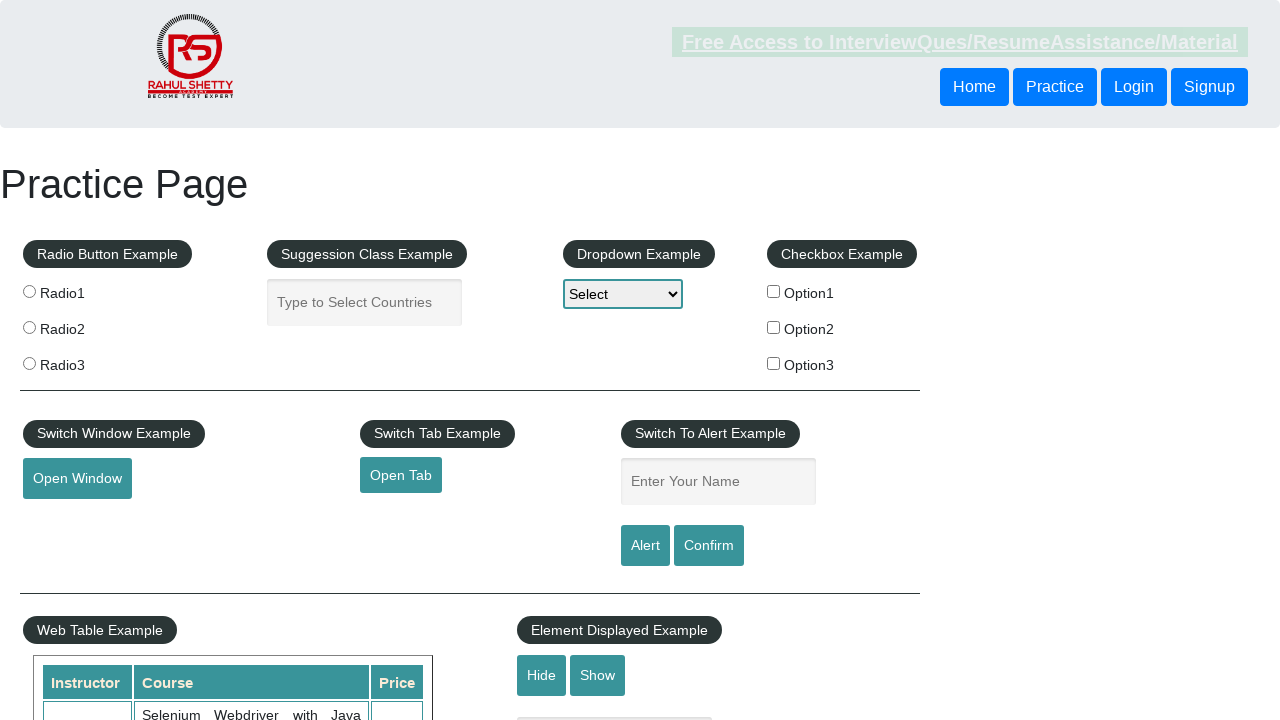

Opened footer link 1 in new tab using Ctrl+Click at (68, 520) on #gf-BIG >> xpath=//table/tbody/tr/td[1]/ul >> a >> nth=1
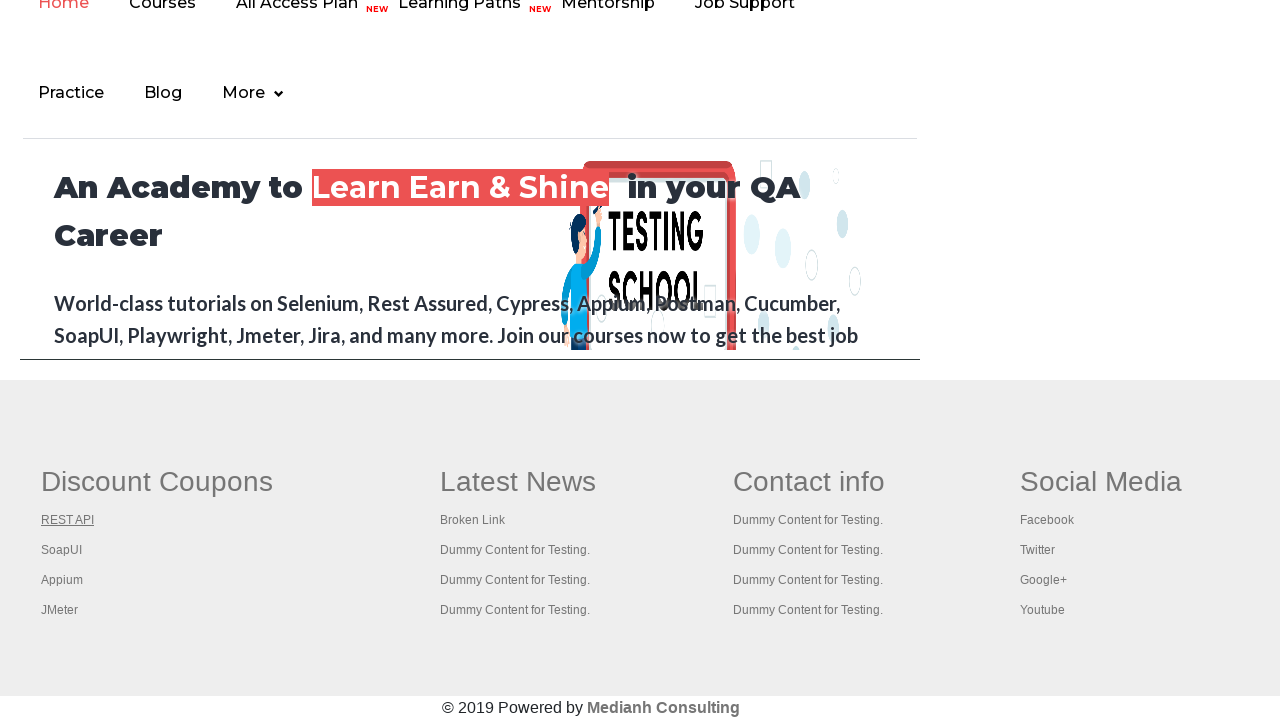

New tab for link 1 loaded successfully
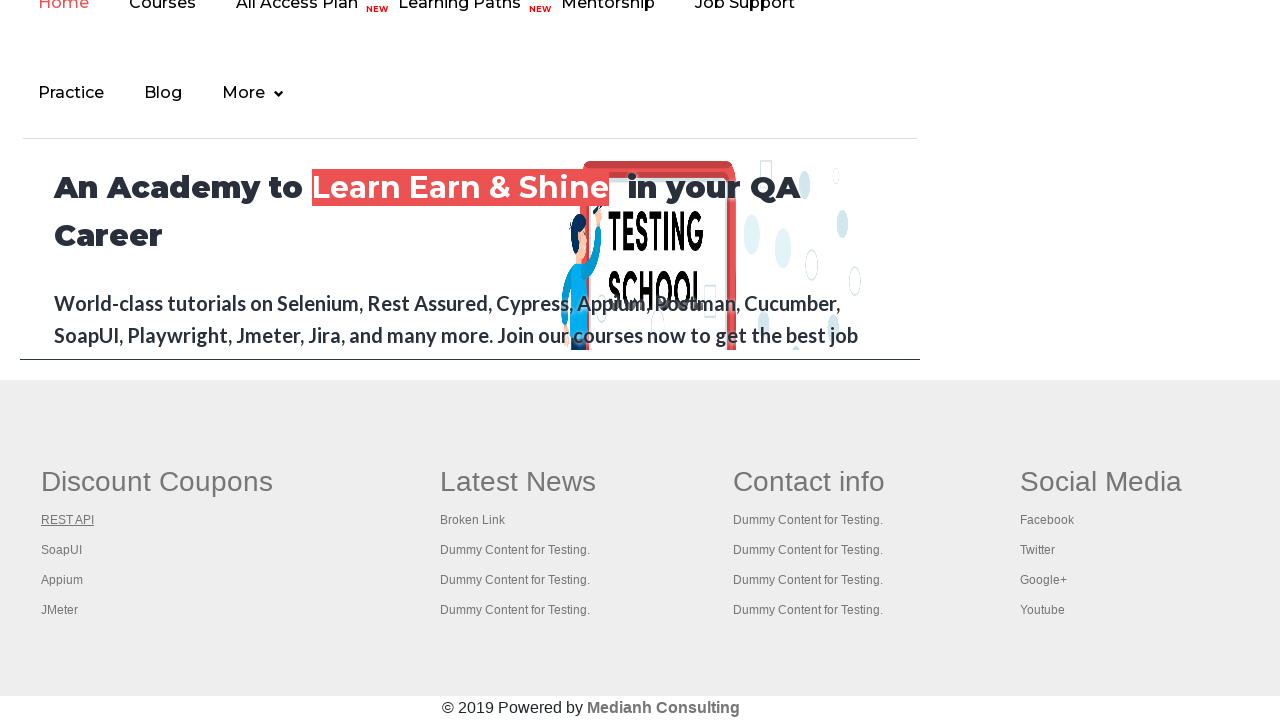

Opened footer link 2 in new tab using Ctrl+Click at (62, 550) on #gf-BIG >> xpath=//table/tbody/tr/td[1]/ul >> a >> nth=2
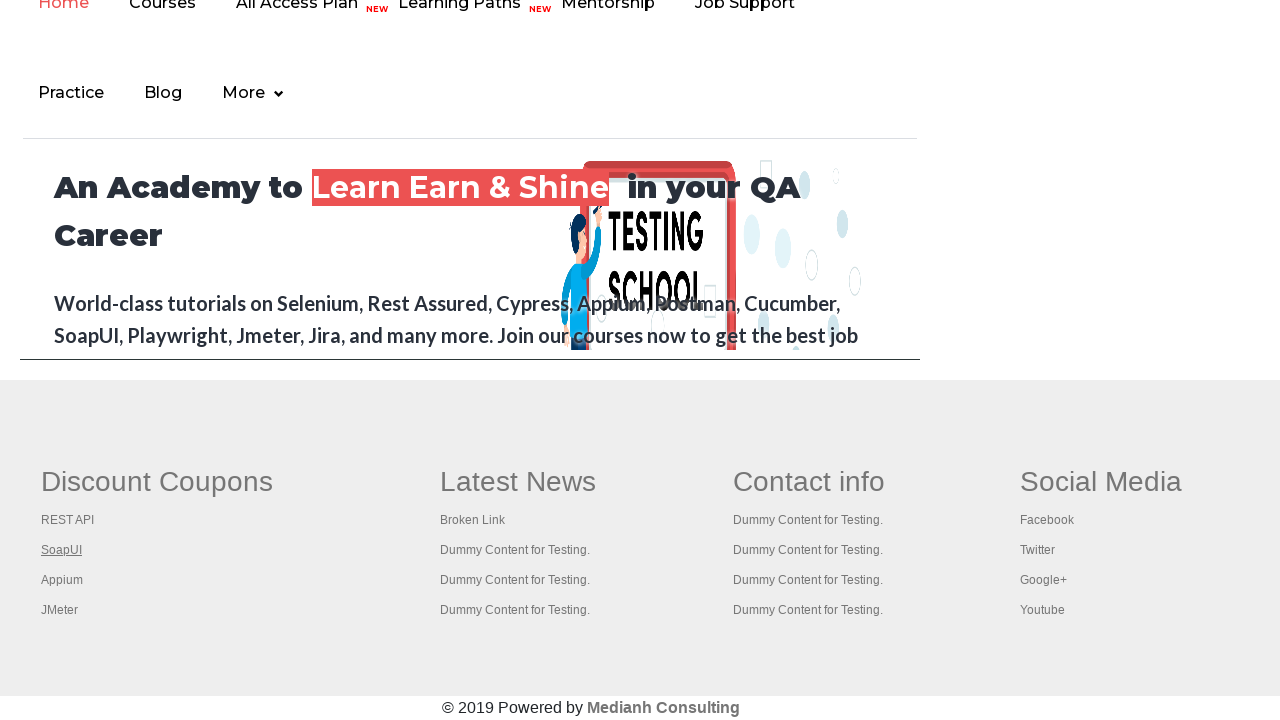

New tab for link 2 loaded successfully
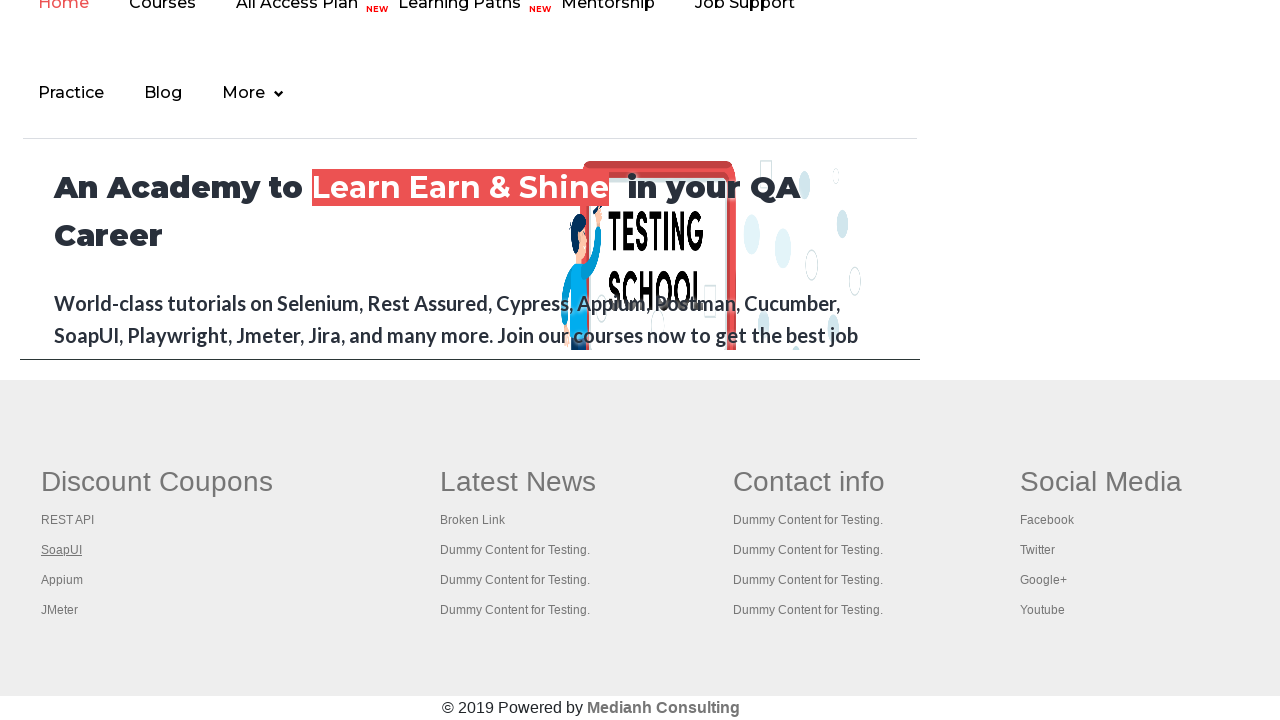

Opened footer link 3 in new tab using Ctrl+Click at (62, 580) on #gf-BIG >> xpath=//table/tbody/tr/td[1]/ul >> a >> nth=3
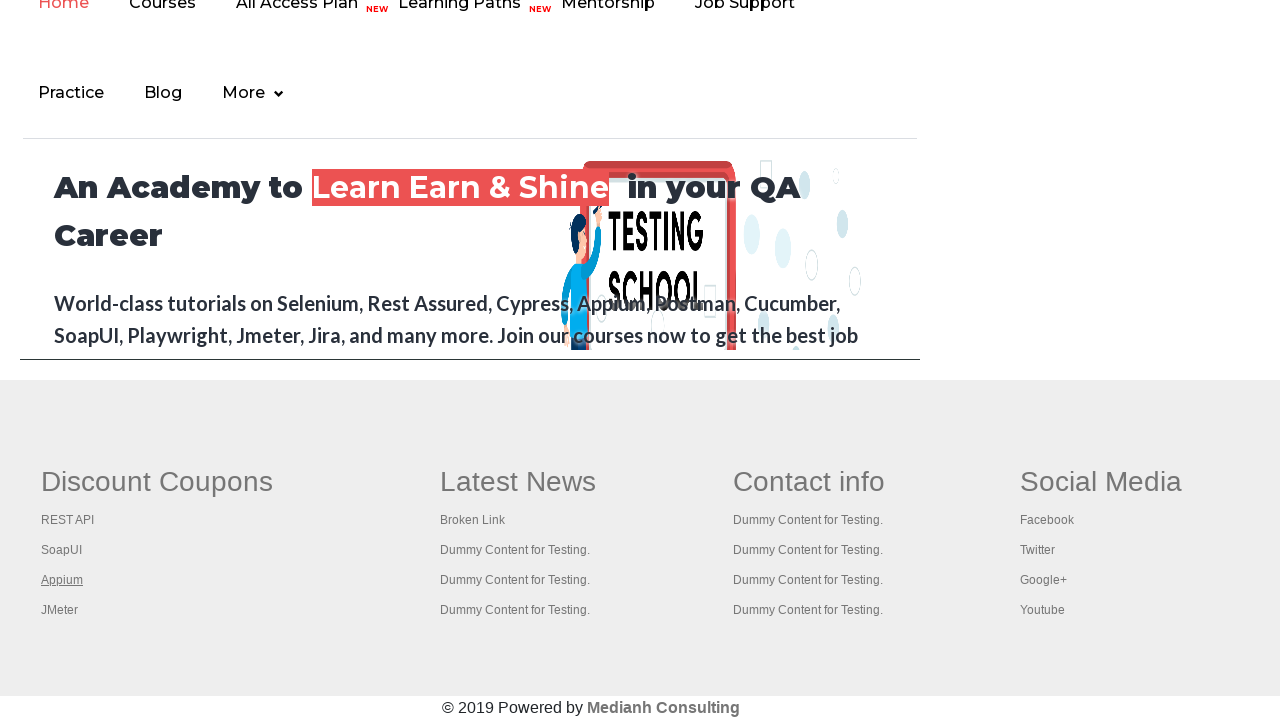

New tab for link 3 loaded successfully
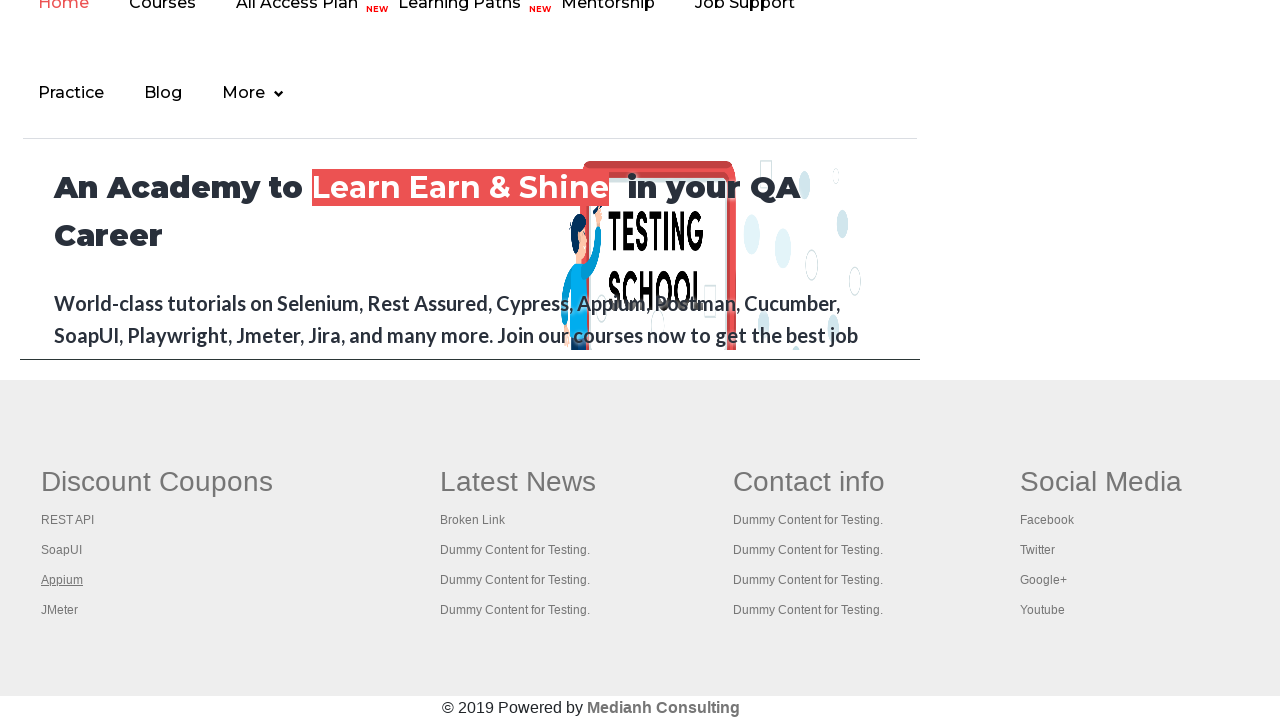

Opened footer link 4 in new tab using Ctrl+Click at (60, 610) on #gf-BIG >> xpath=//table/tbody/tr/td[1]/ul >> a >> nth=4
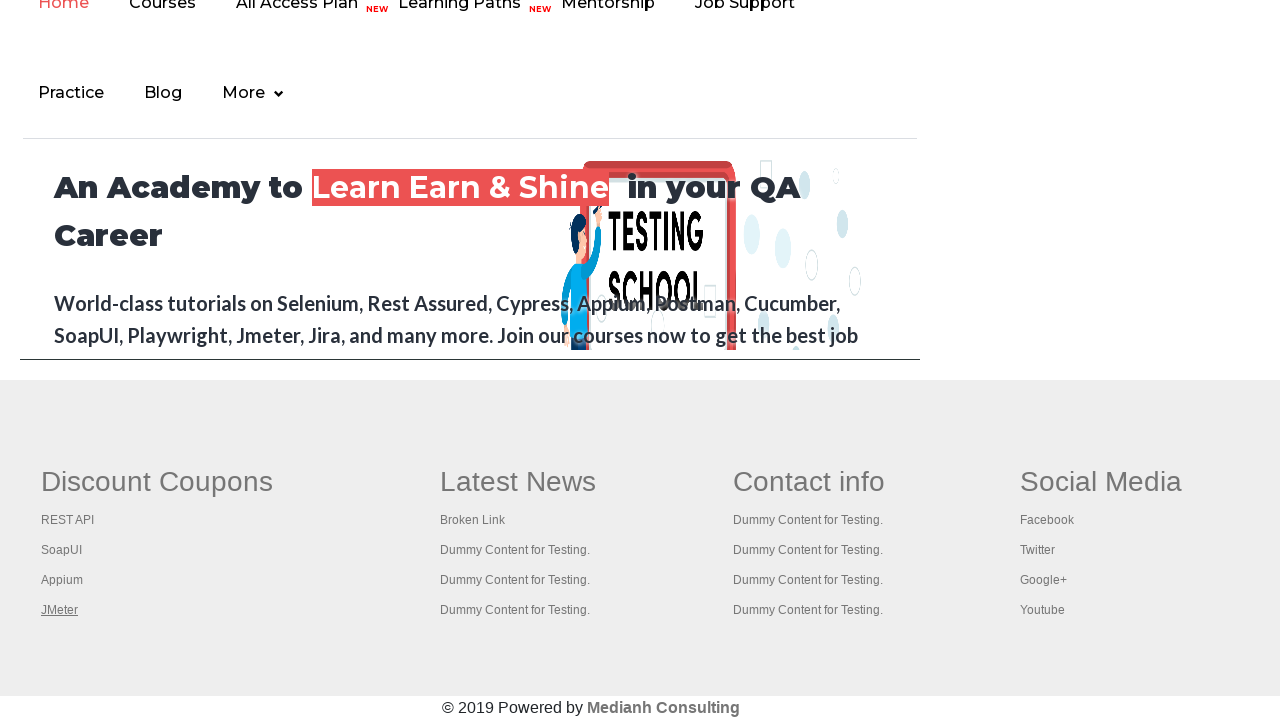

New tab for link 4 loaded successfully
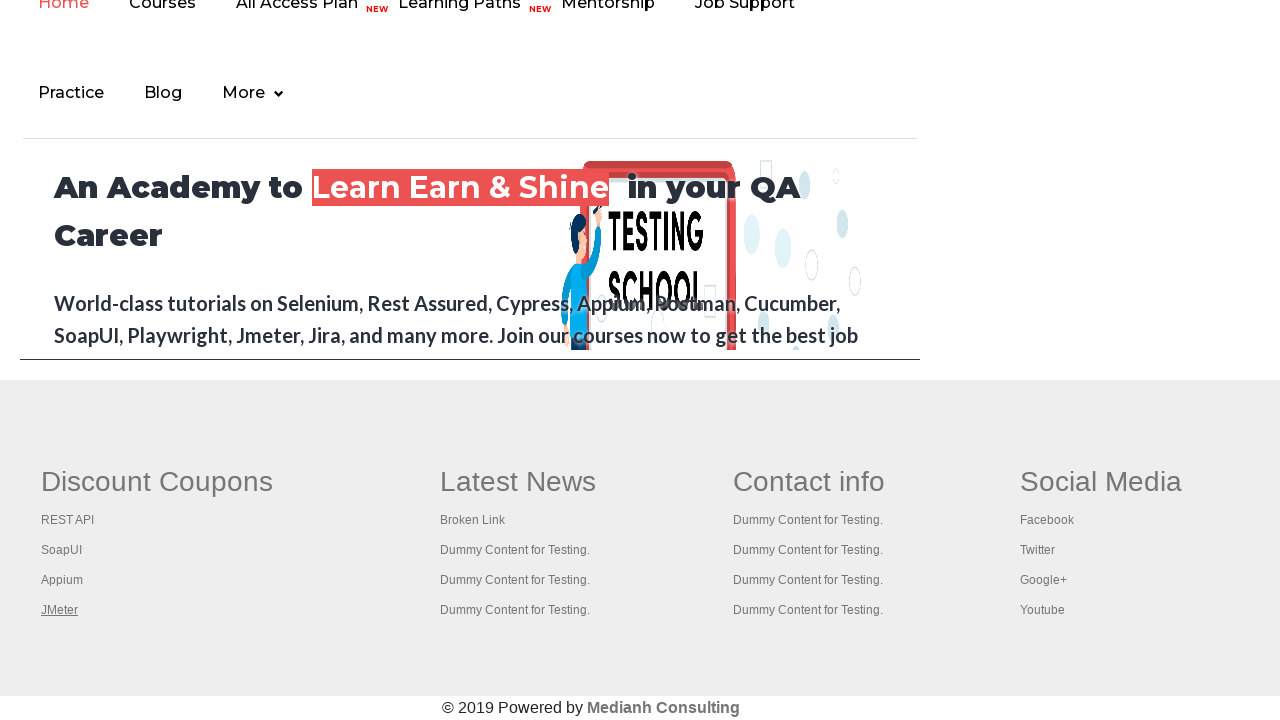

Brought page tab to front
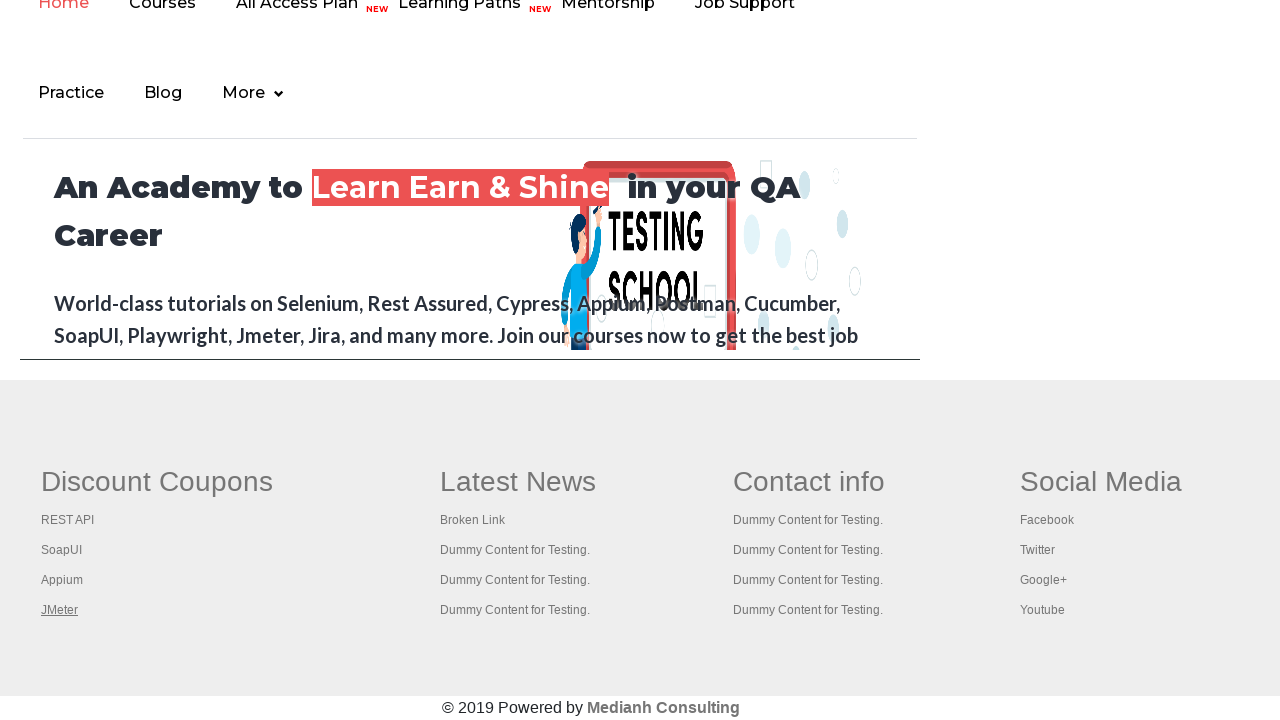

Retrieved page title: Practice Page
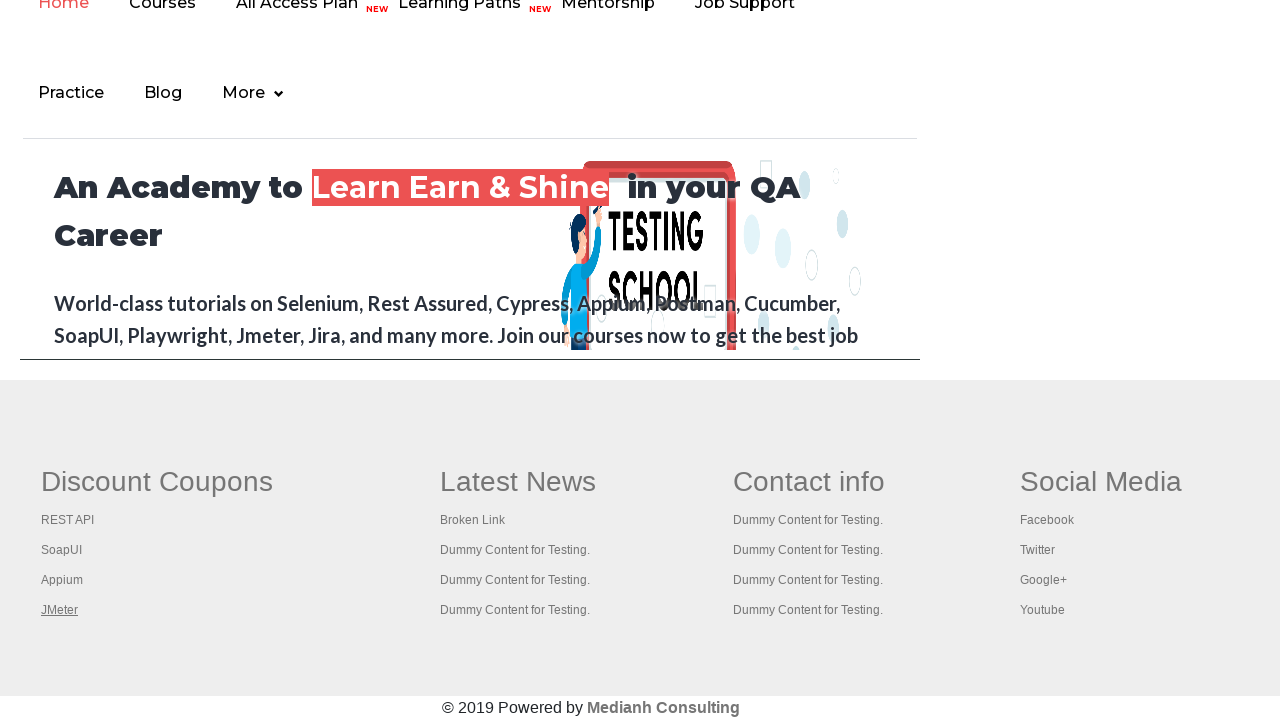

Brought page tab to front
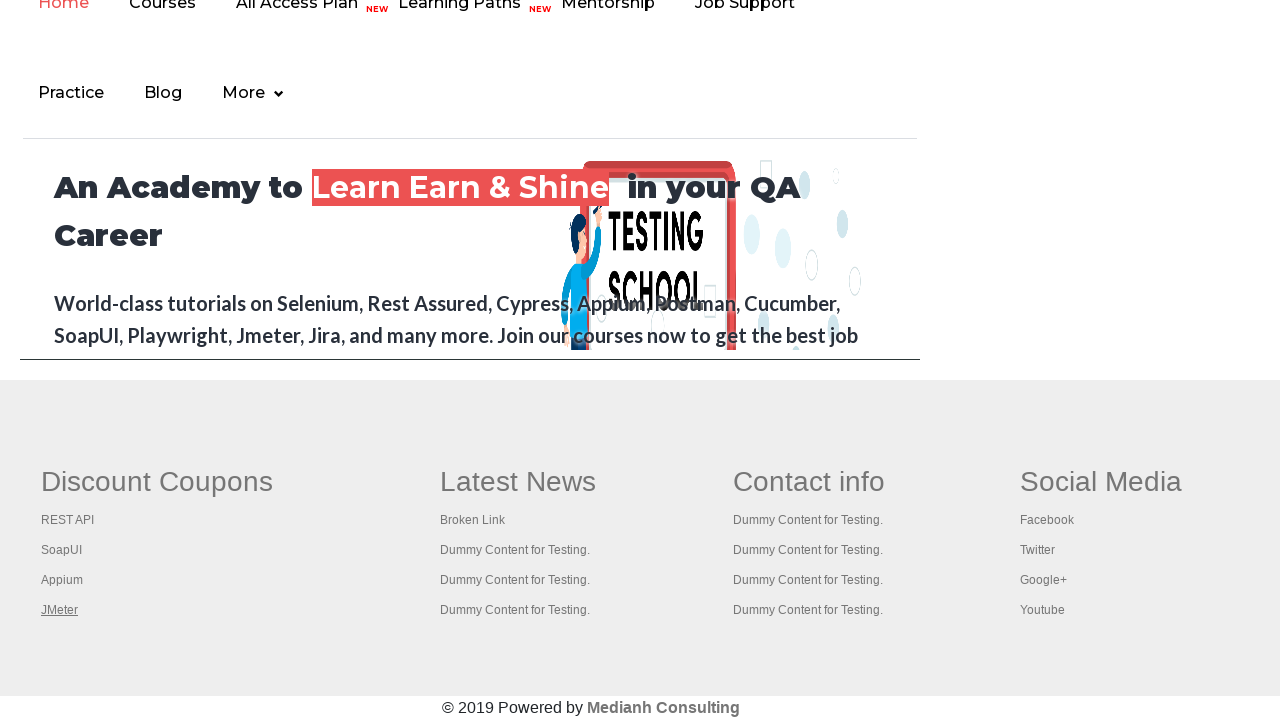

Retrieved page title: REST API Tutorial
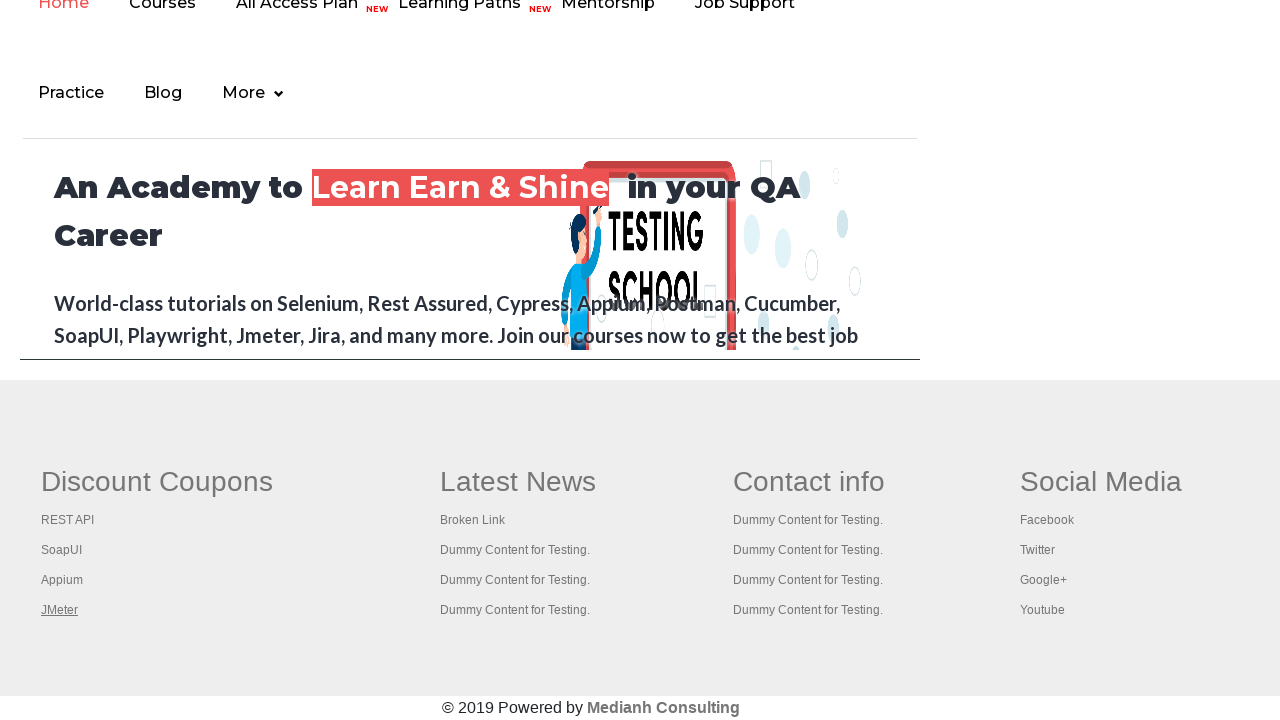

Brought page tab to front
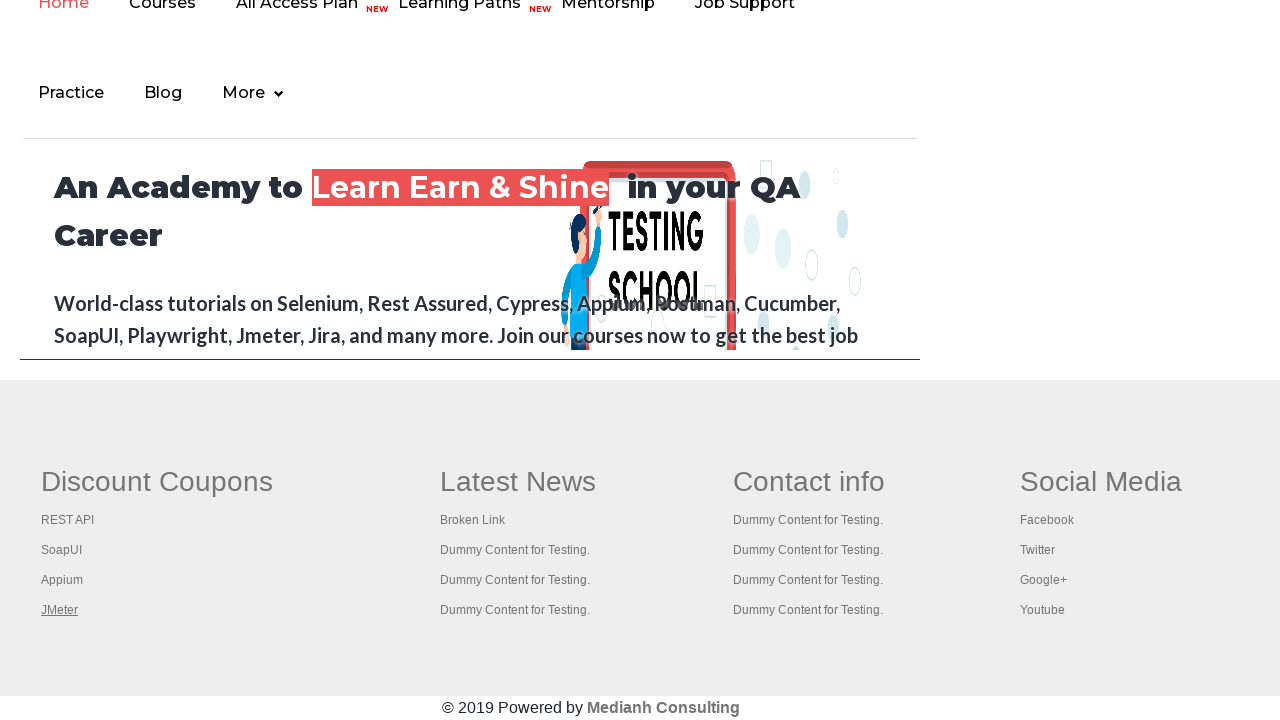

Retrieved page title: The World’s Most Popular API Testing Tool | SoapUI
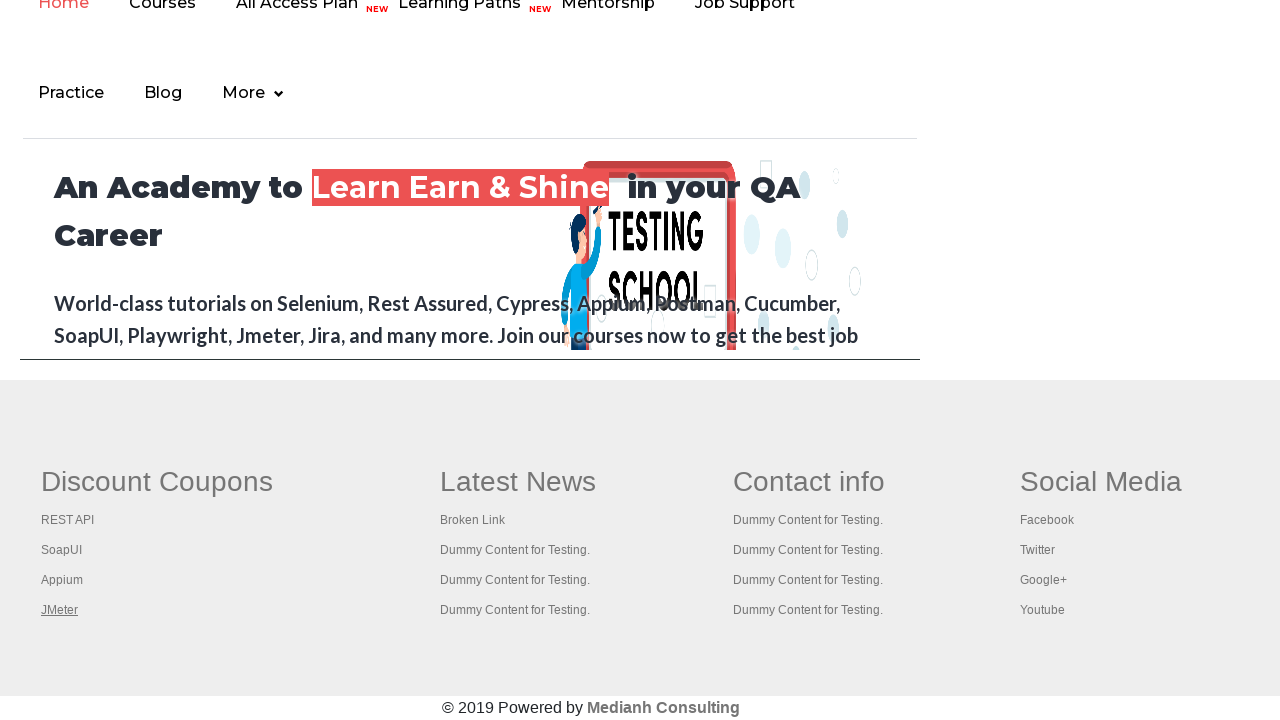

Brought page tab to front
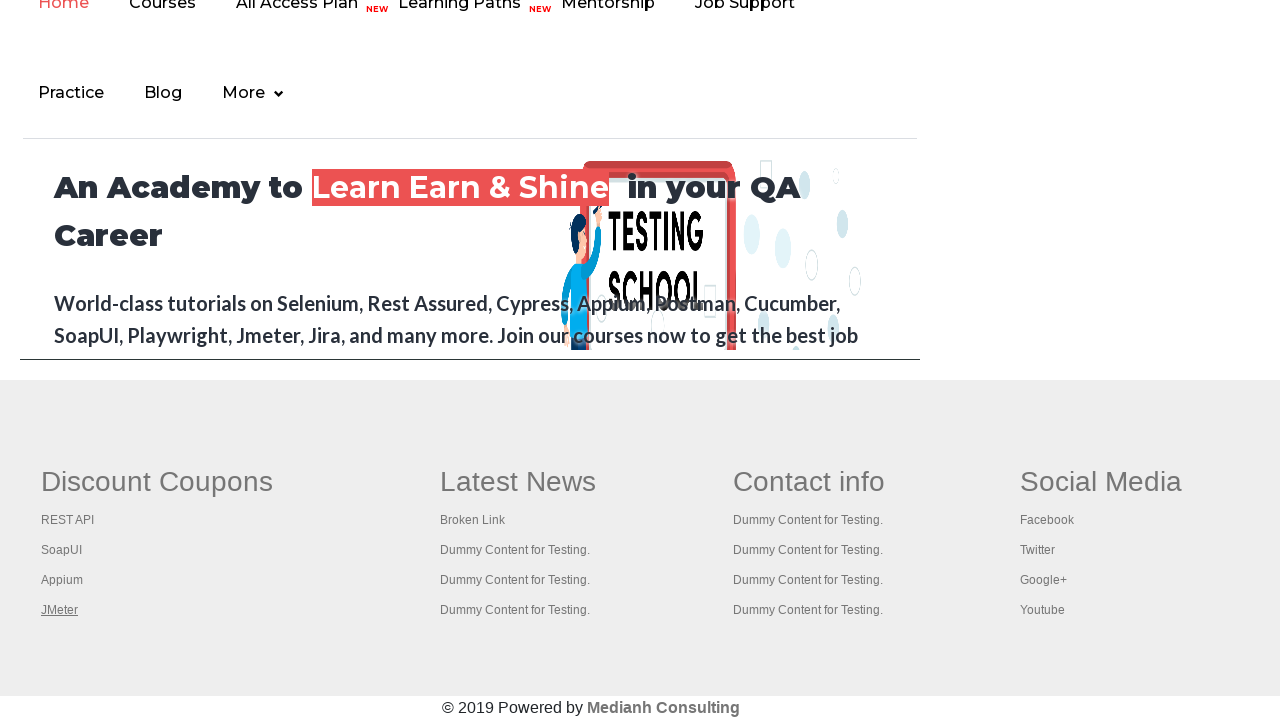

Retrieved page title: Appium tutorial for Mobile Apps testing | RahulShetty Academy | Rahul
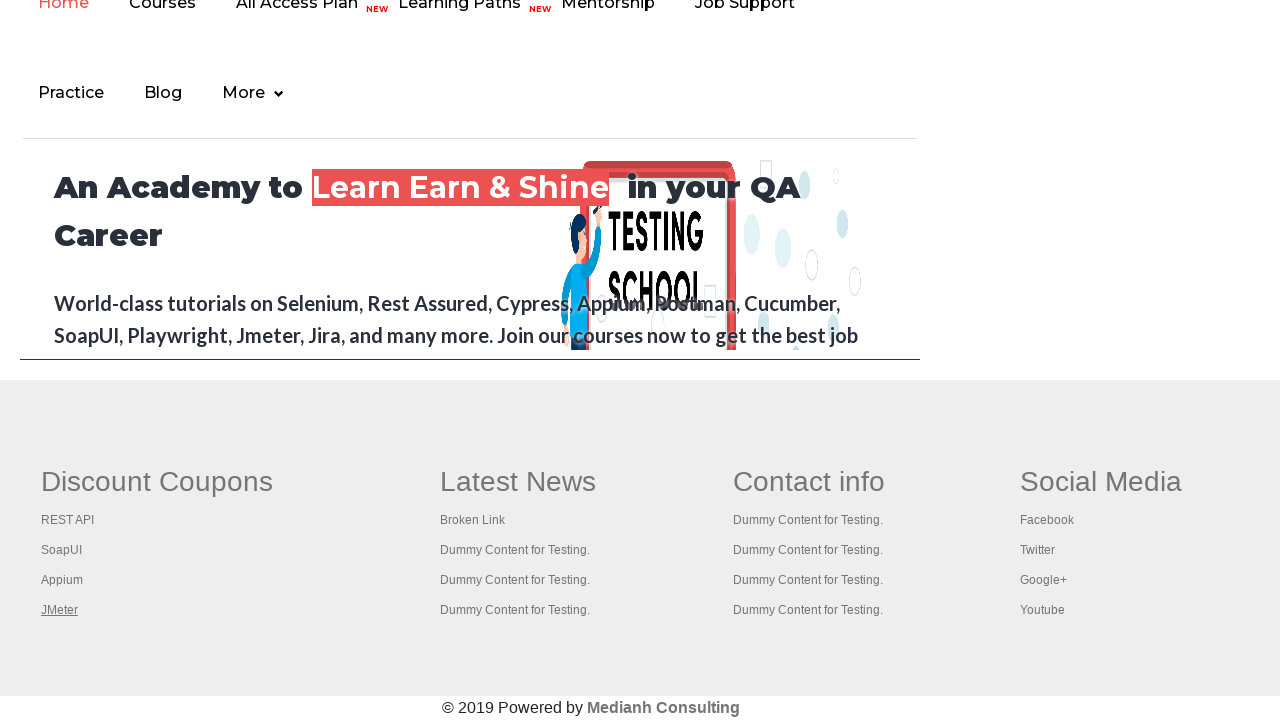

Brought page tab to front
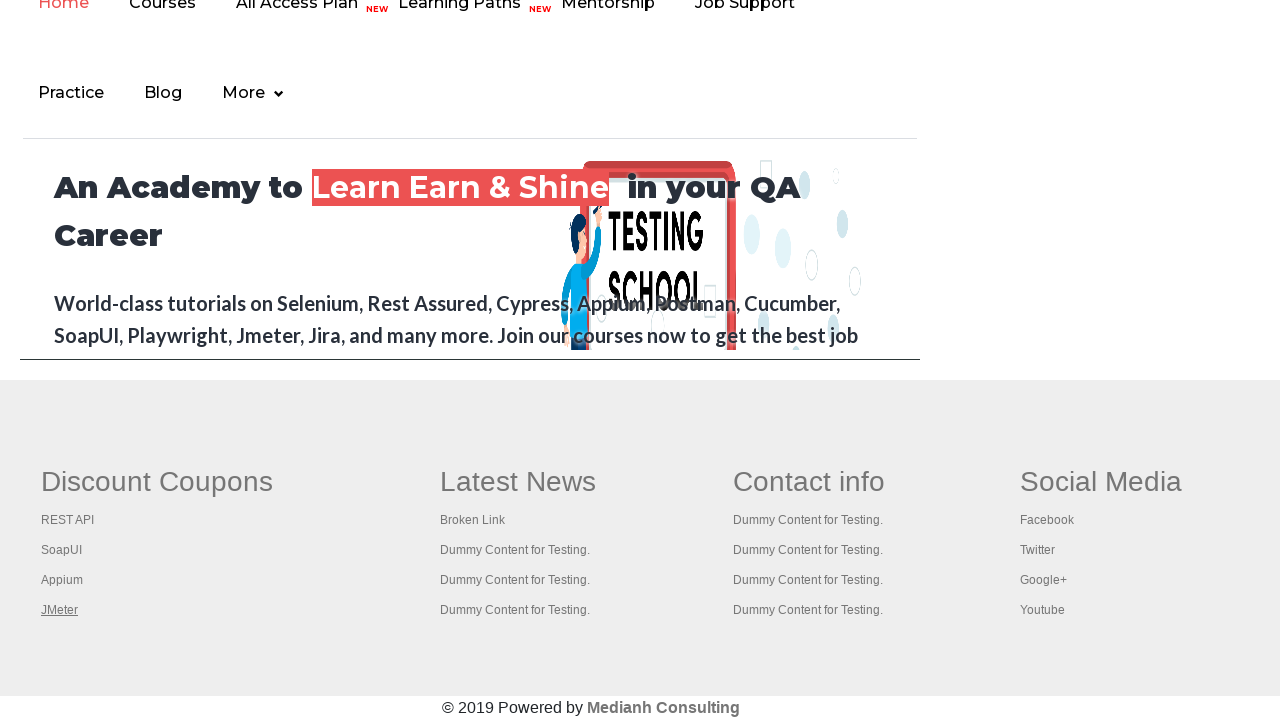

Retrieved page title: Apache JMeter - Apache JMeter™
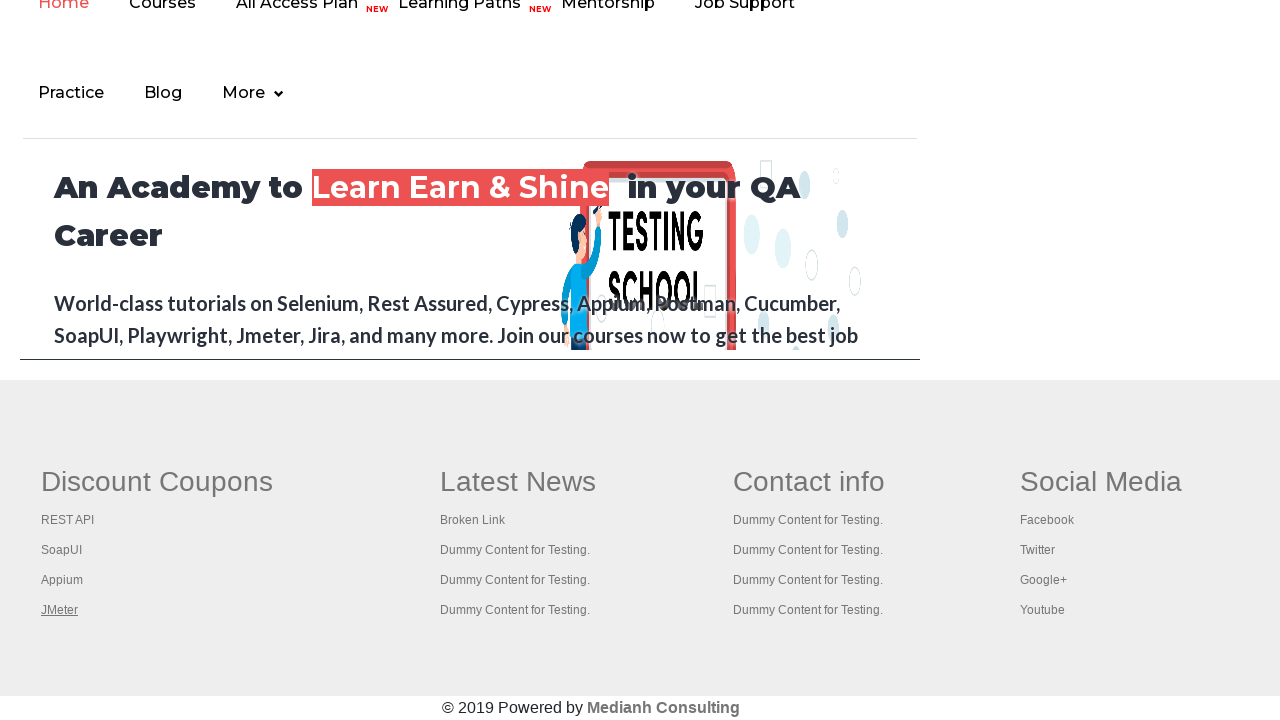

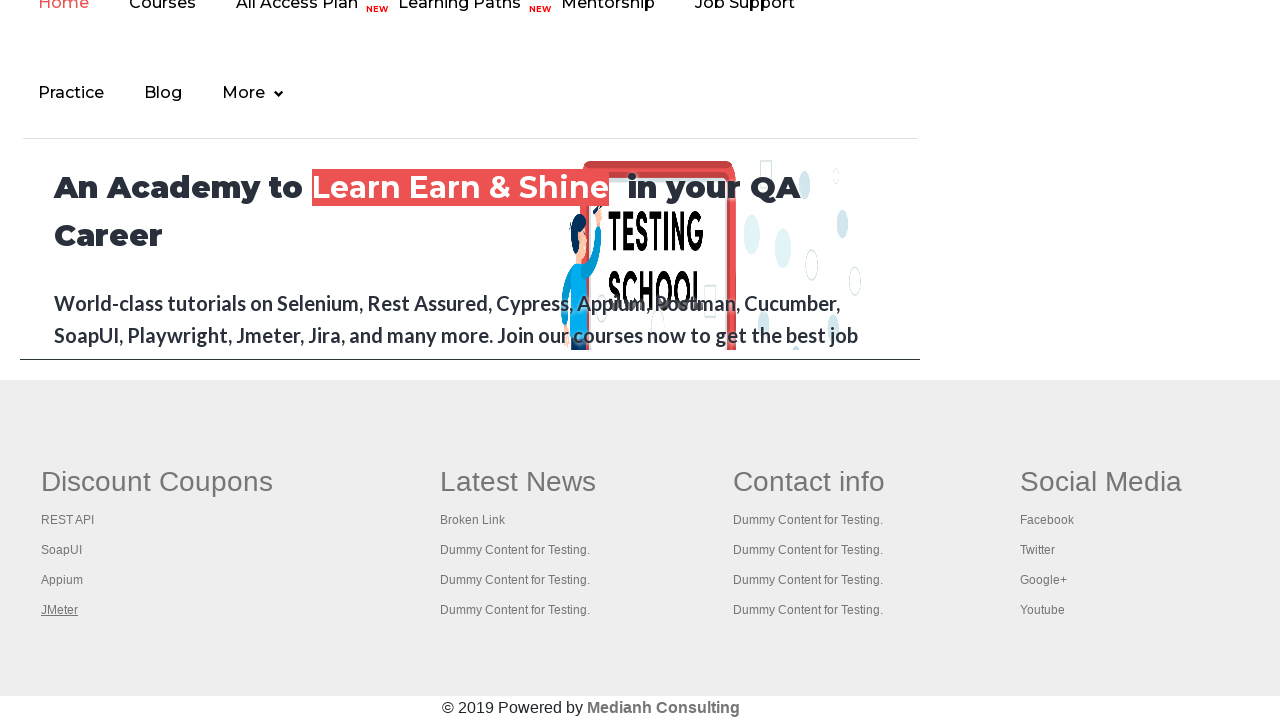